Tests adding a product to cart from the product detail page and verifying it appears in the cart.

Starting URL: https://www.demoblaze.com/

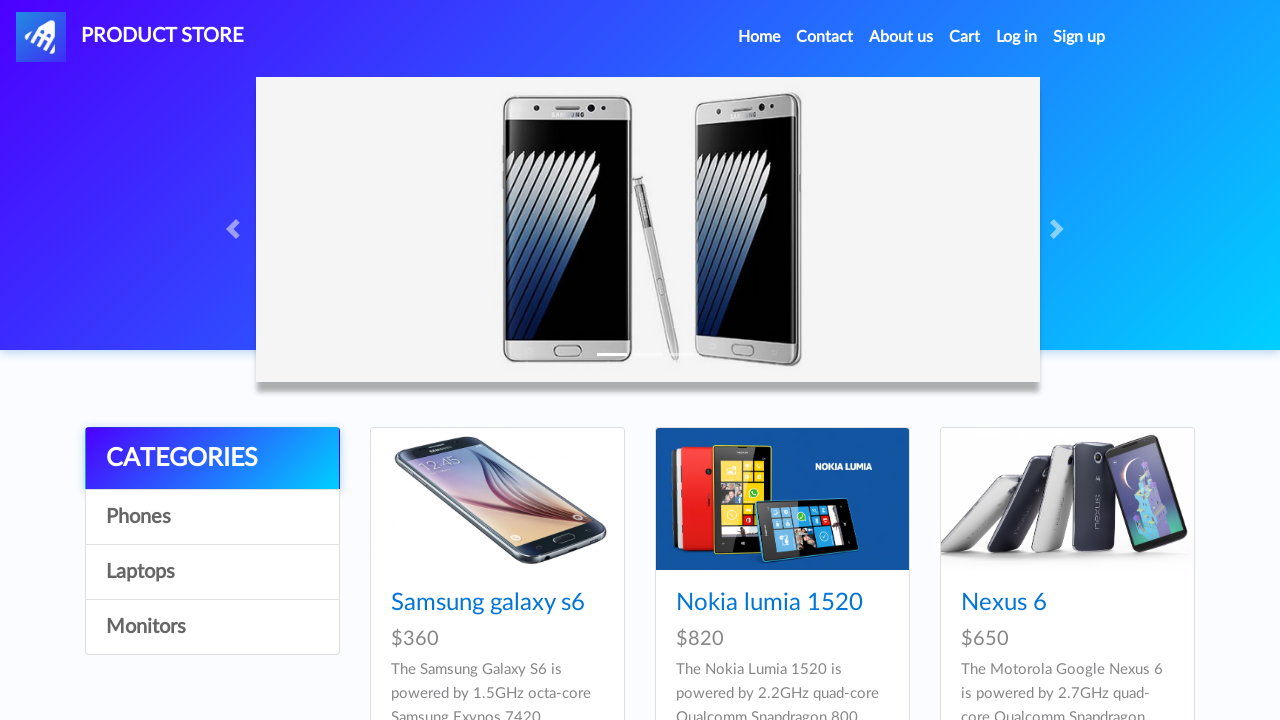

Clicked on 'Sony vaio i7' product link at (1024, 361) on a:has-text('Sony vaio i7')
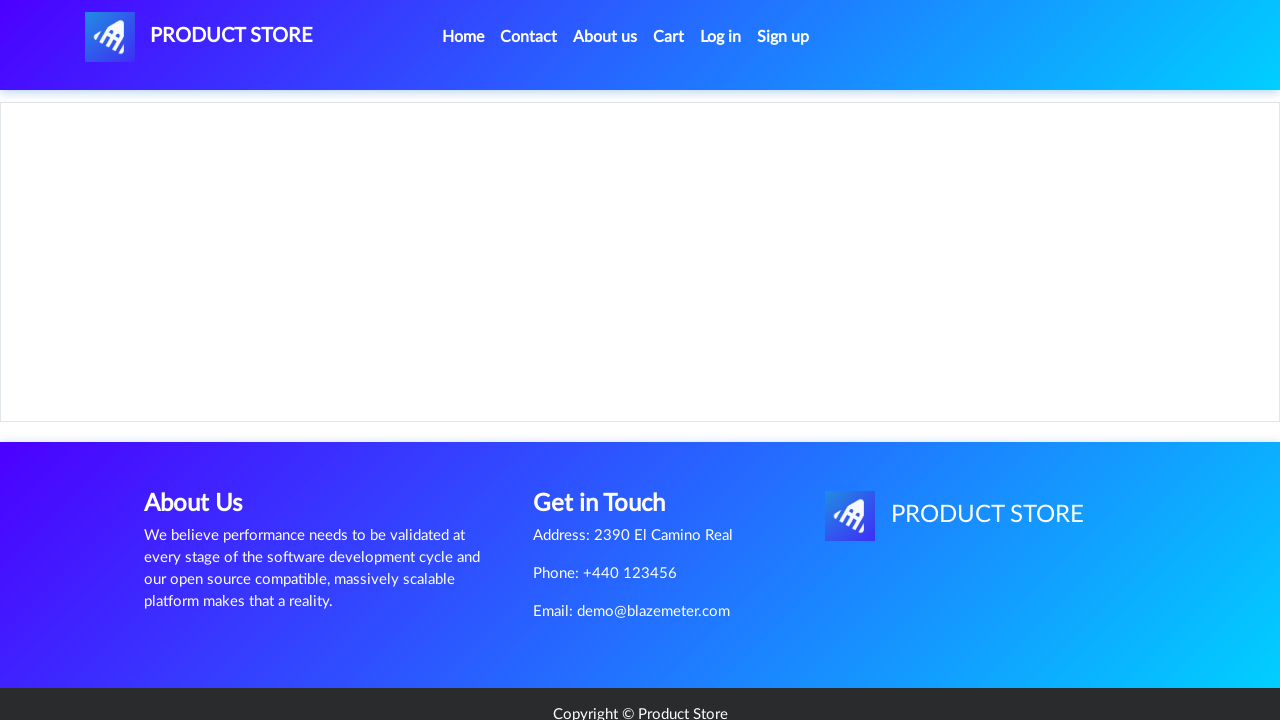

Product detail page loaded with product content
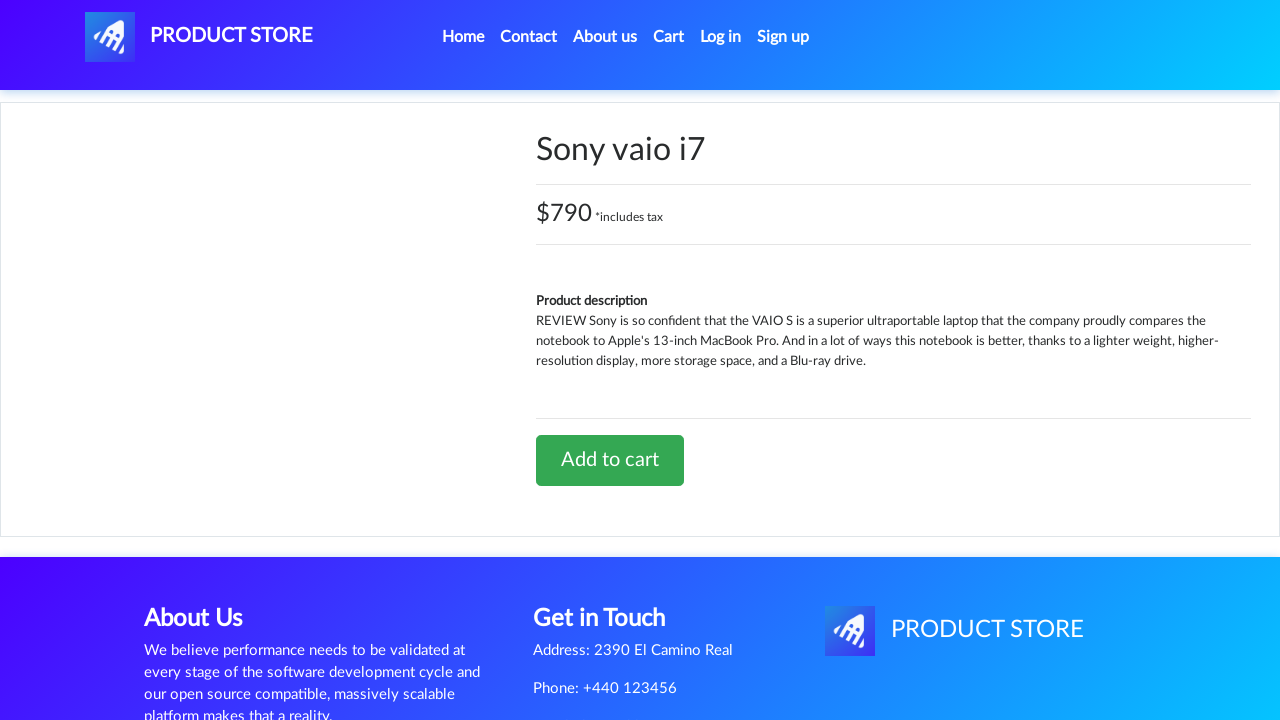

Clicked 'Add to cart' button at (610, 460) on a:has-text('Add to cart')
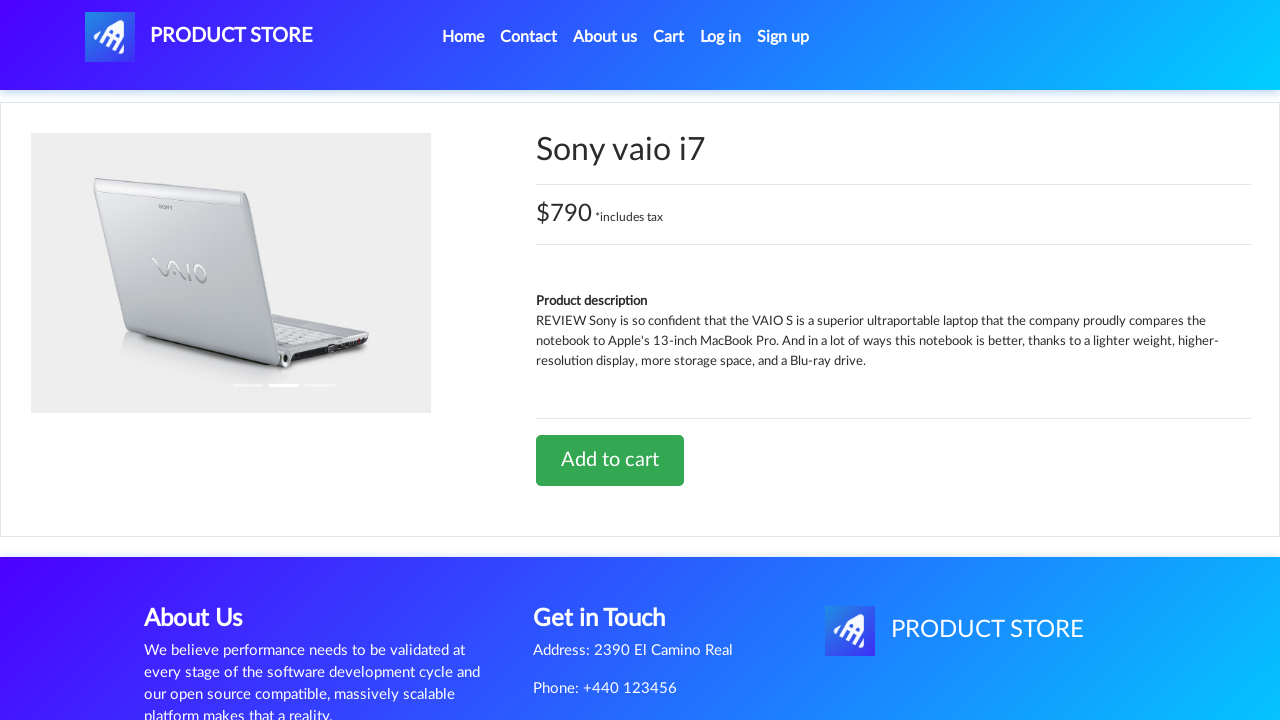

Waited for alert confirmation
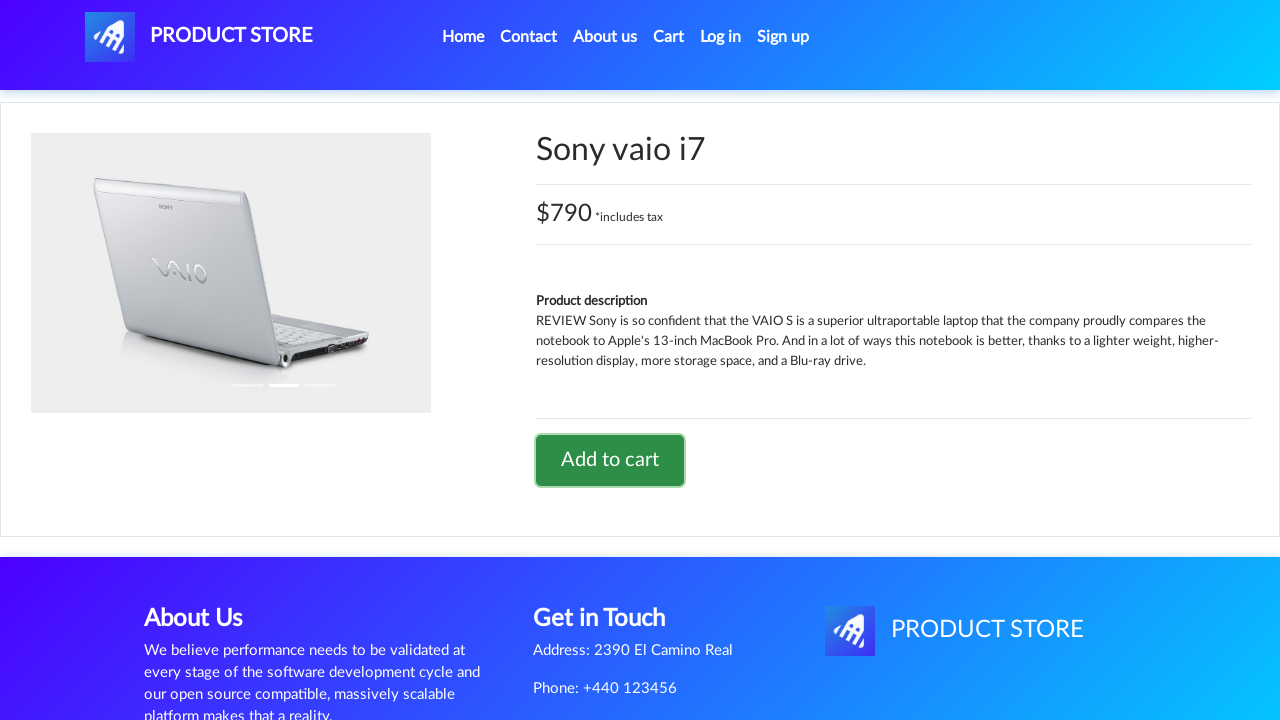

Clicked on cart link to navigate to cart page at (669, 37) on #cartur
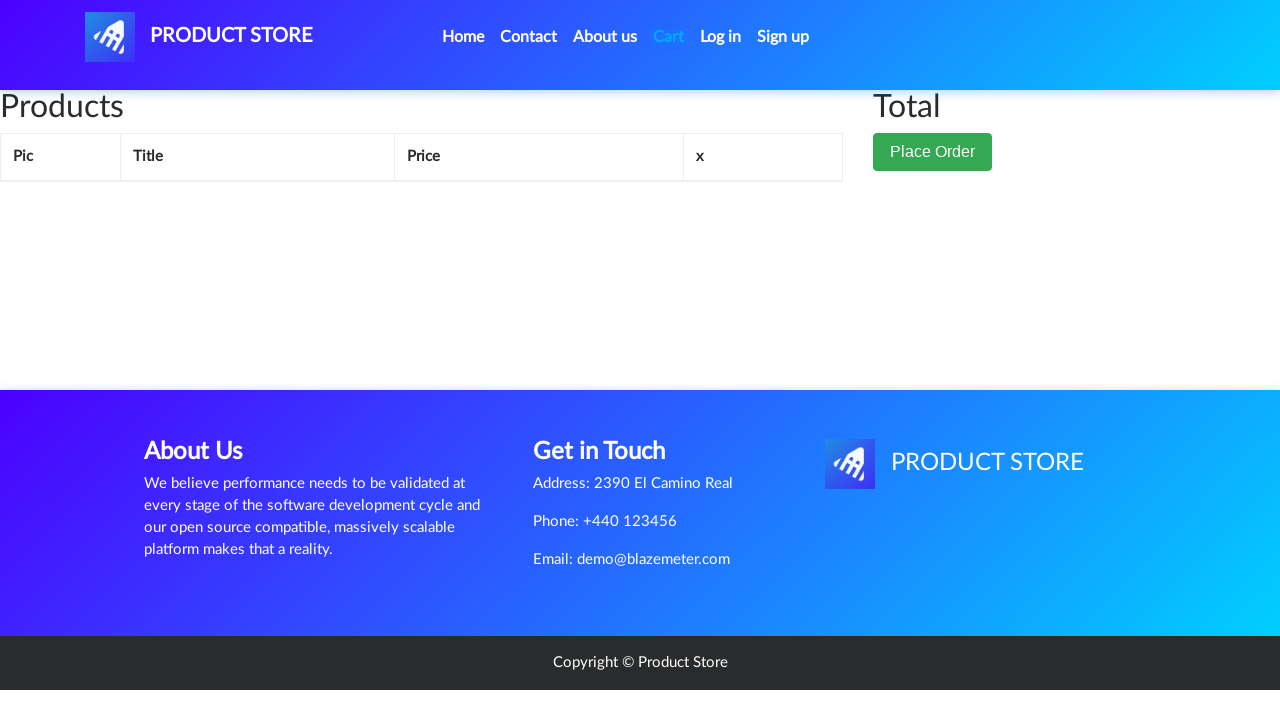

Cart table body loaded
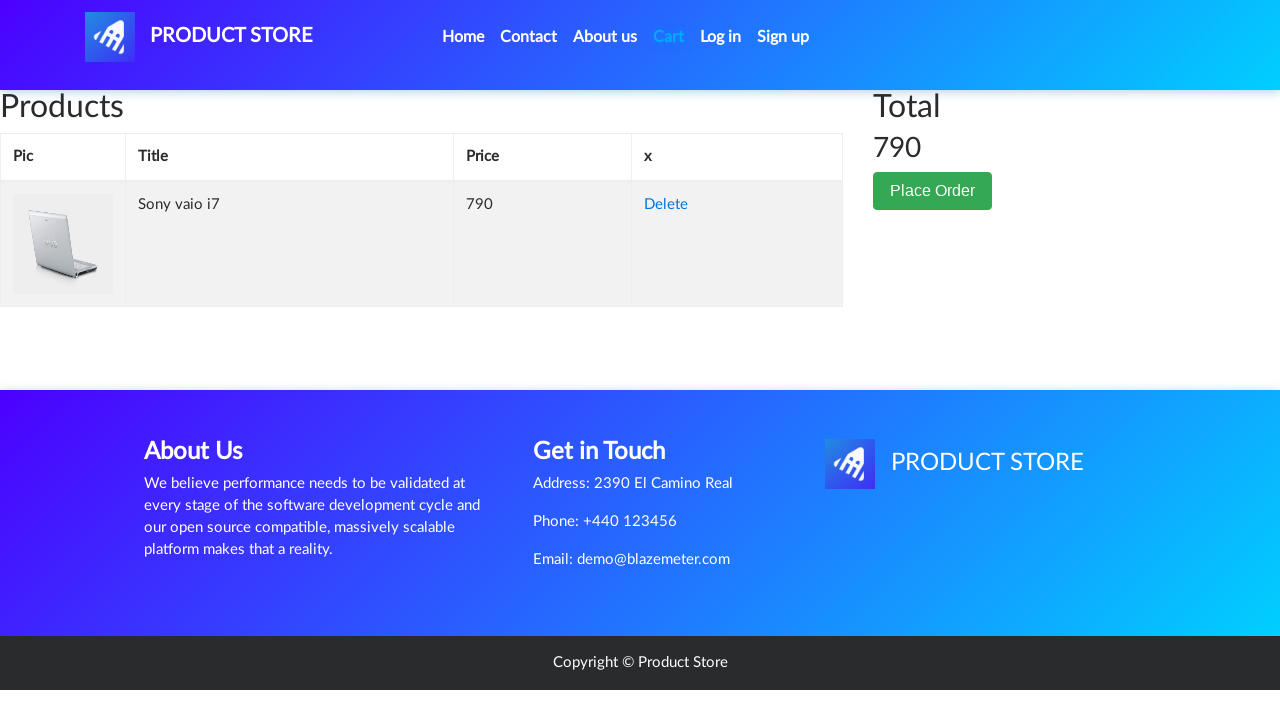

Verified 'Sony vaio i7' product is present in cart
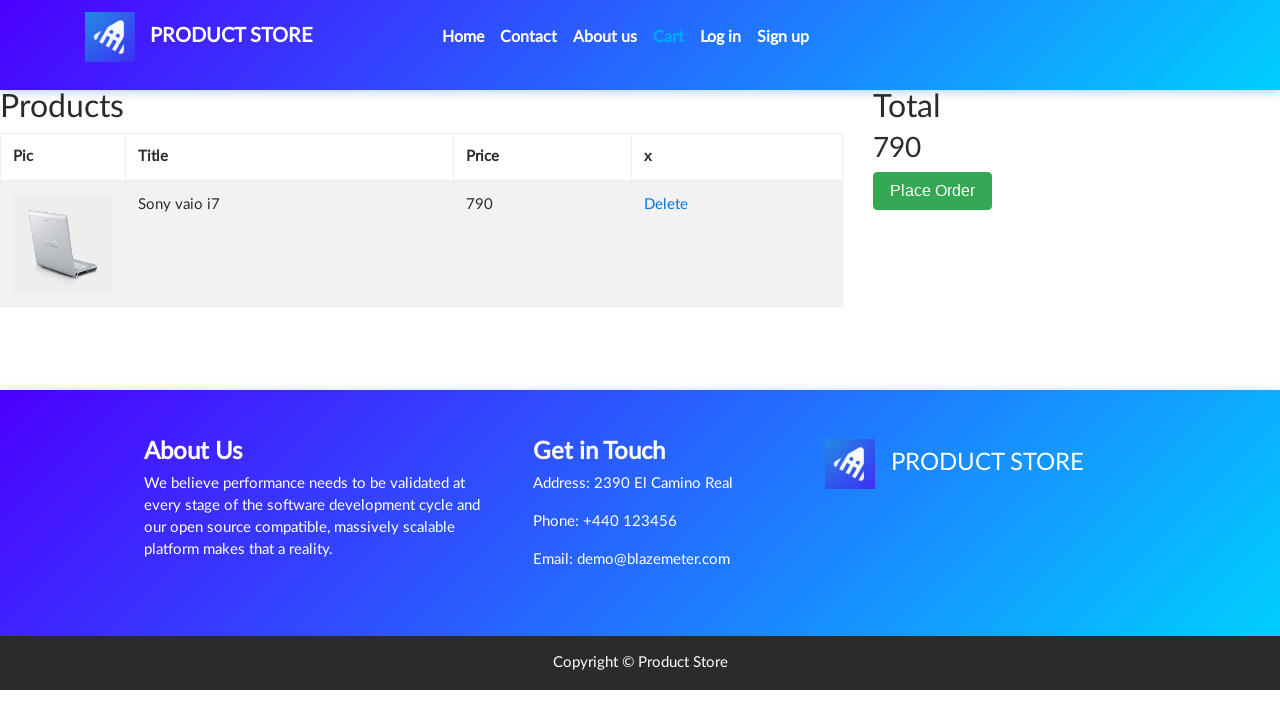

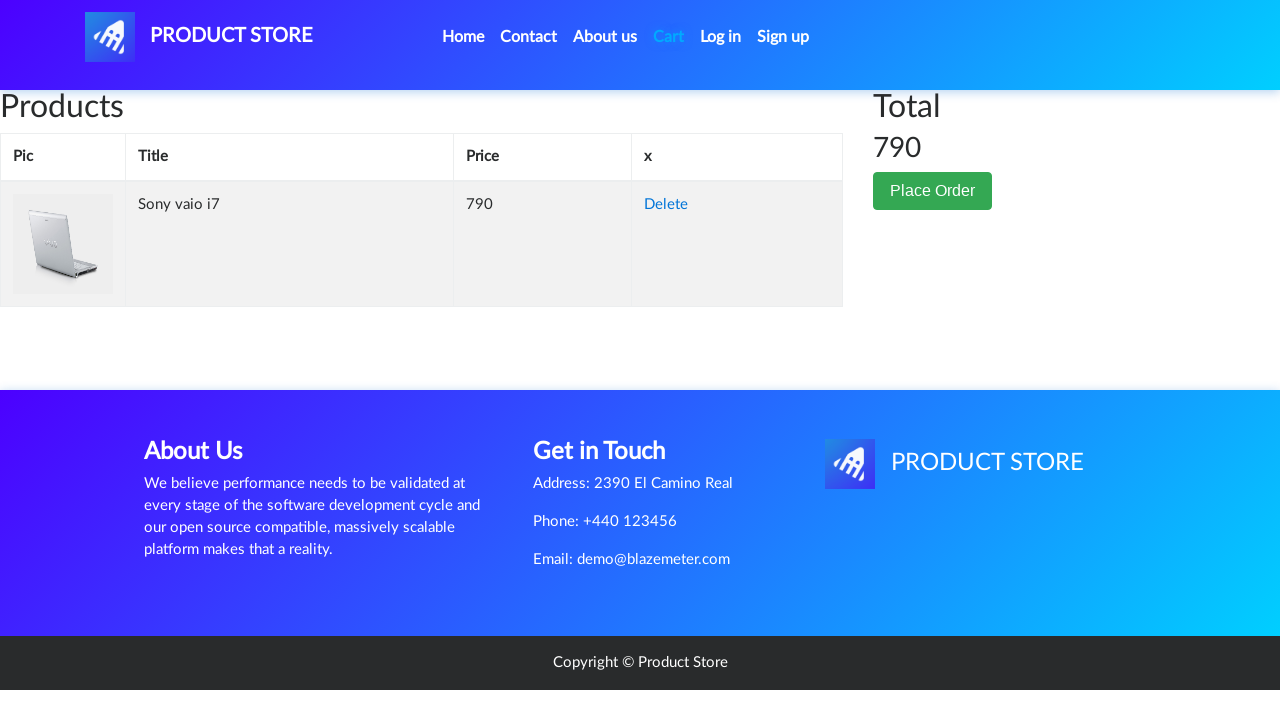